Tests the sorting functionality on an offers page by clicking the "Veg/fruit name" column header and verifying that the vegetable/fruit names are sorted alphabetically.

Starting URL: https://rahulshettyacademy.com/seleniumPractise/#/offers

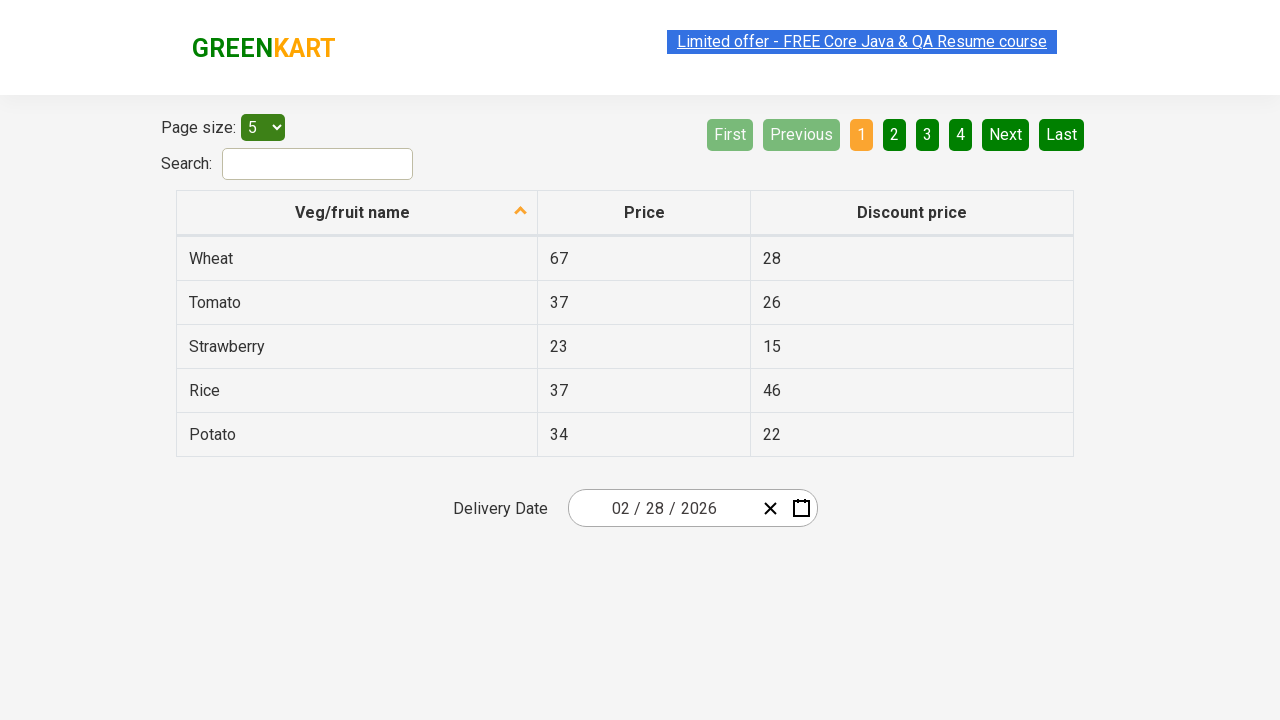

Clicked 'Veg/fruit name' column header to sort at (353, 212) on xpath=//span[text()='Veg/fruit name']
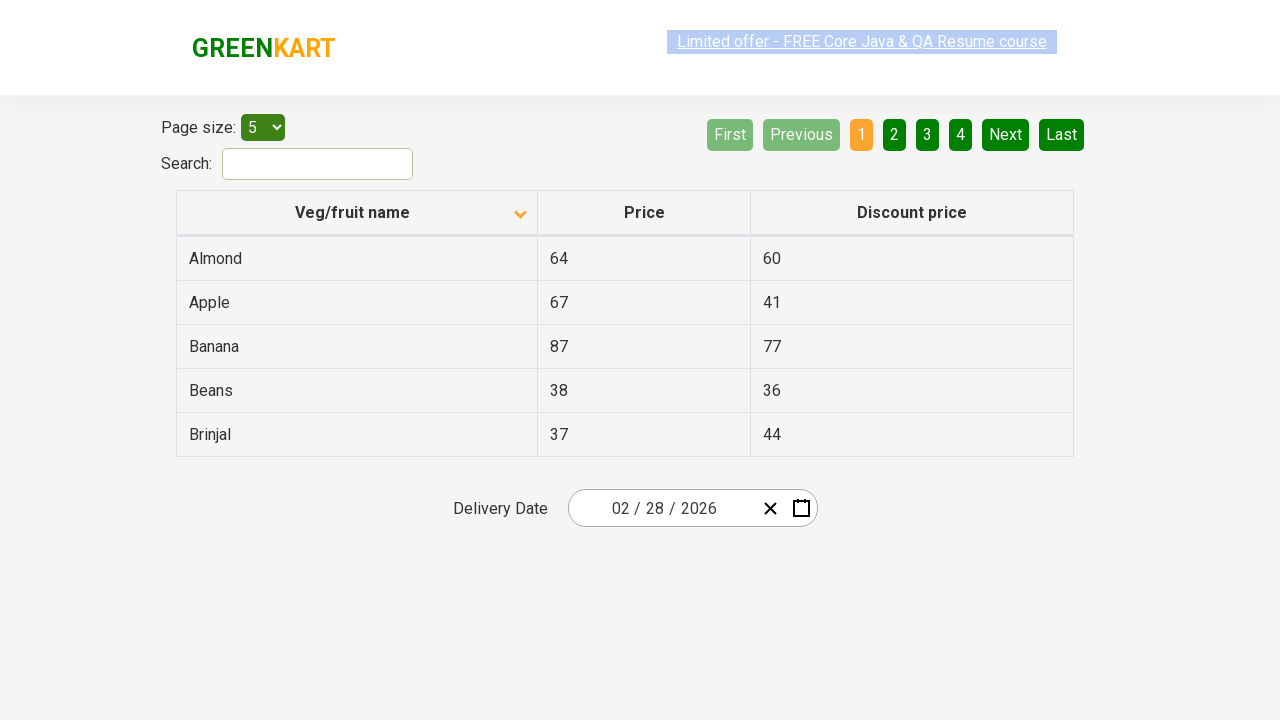

Table rows loaded and are present in the DOM
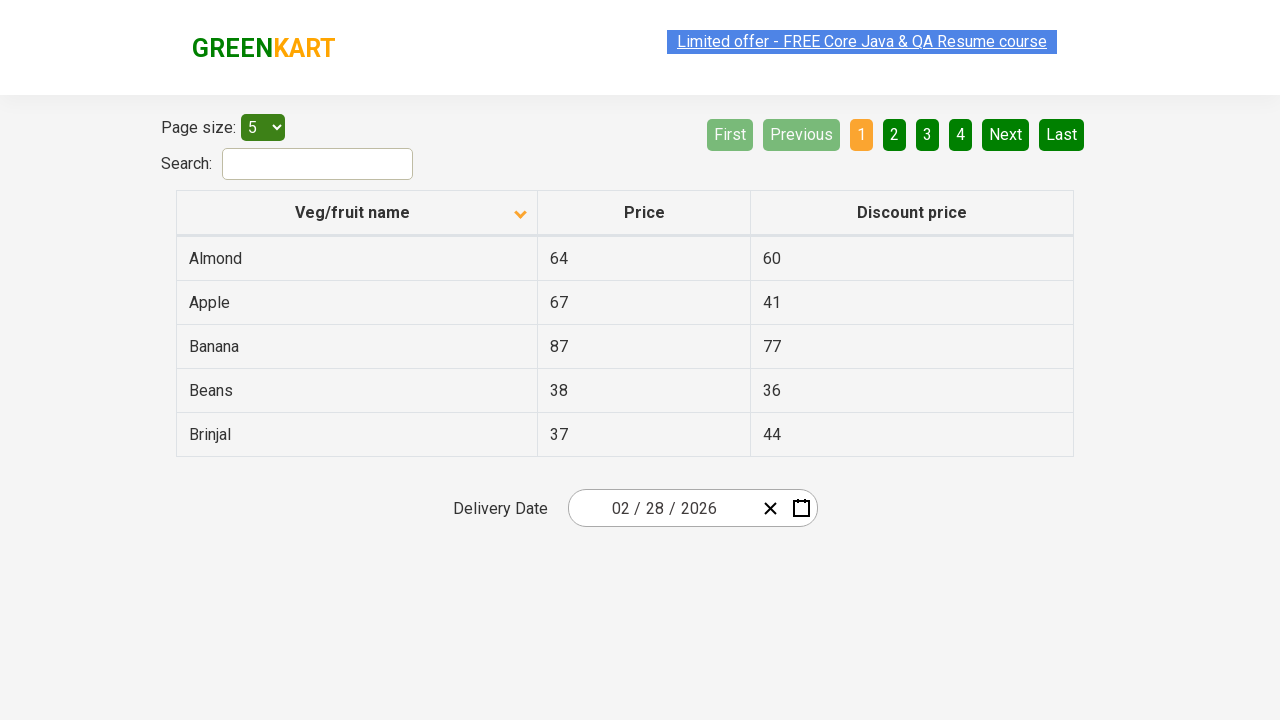

Retrieved all vegetable/fruit name elements from the first column
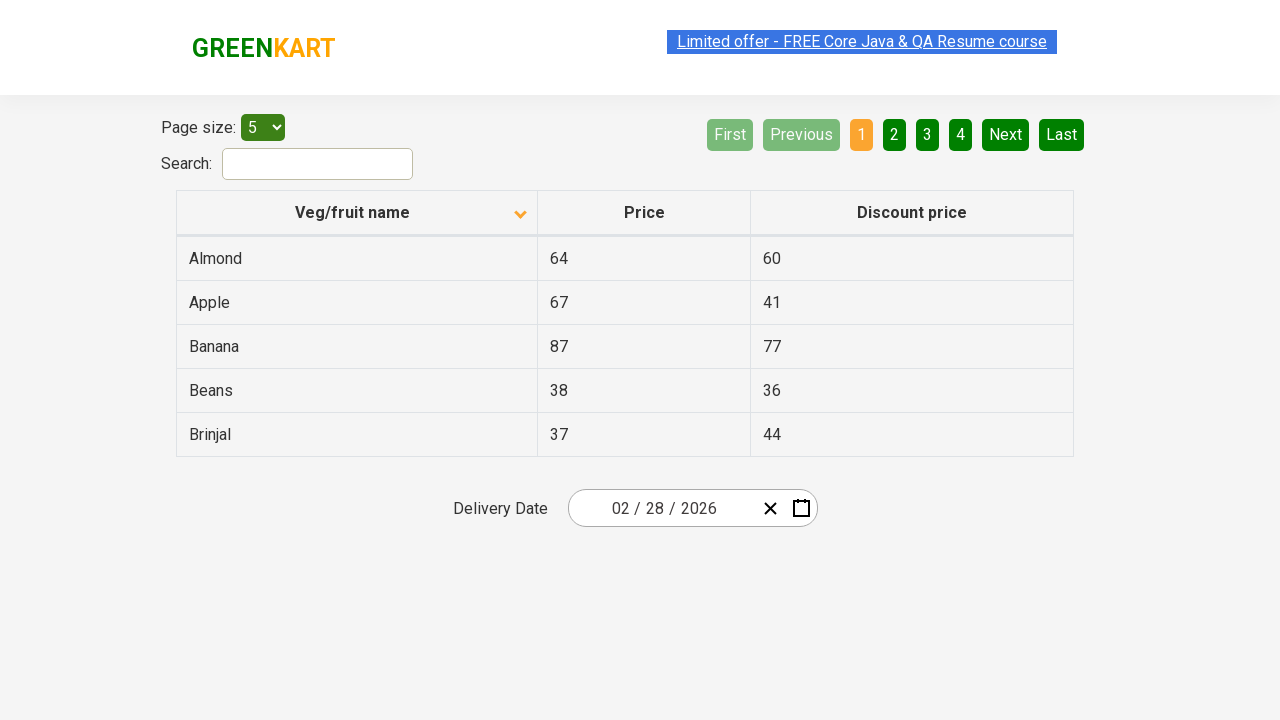

Extracted text content from 5 vegetable/fruit elements
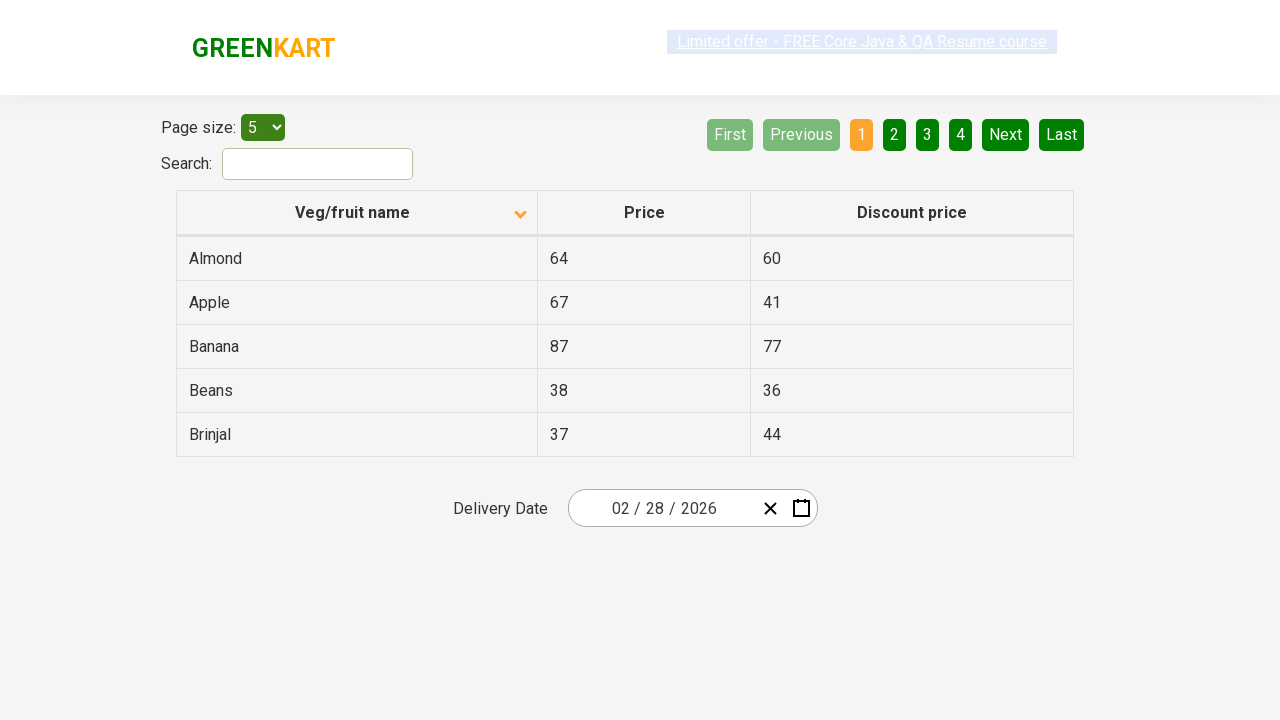

Stored the browser's sorted vegetable/fruit list for comparison
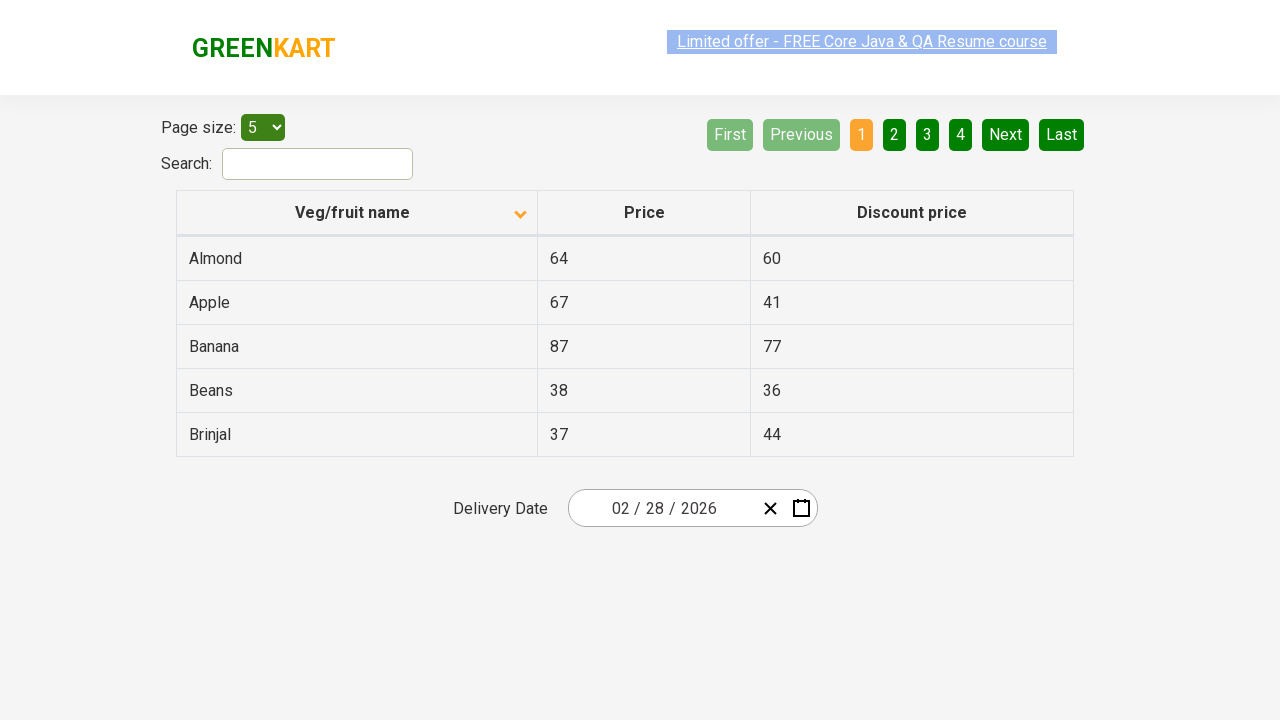

Sorted the vegetable/fruit list programmatically in alphabetical order
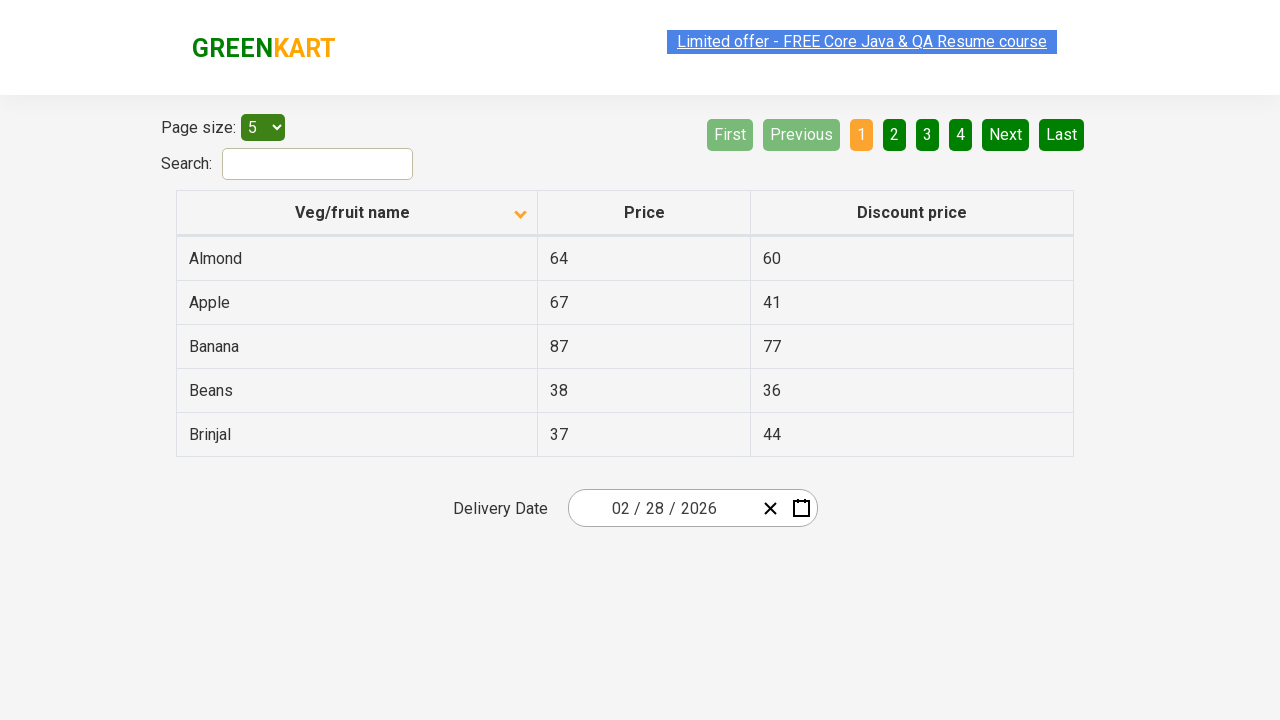

Verified that browser sorting matches programmatically sorted list - sorting is correct
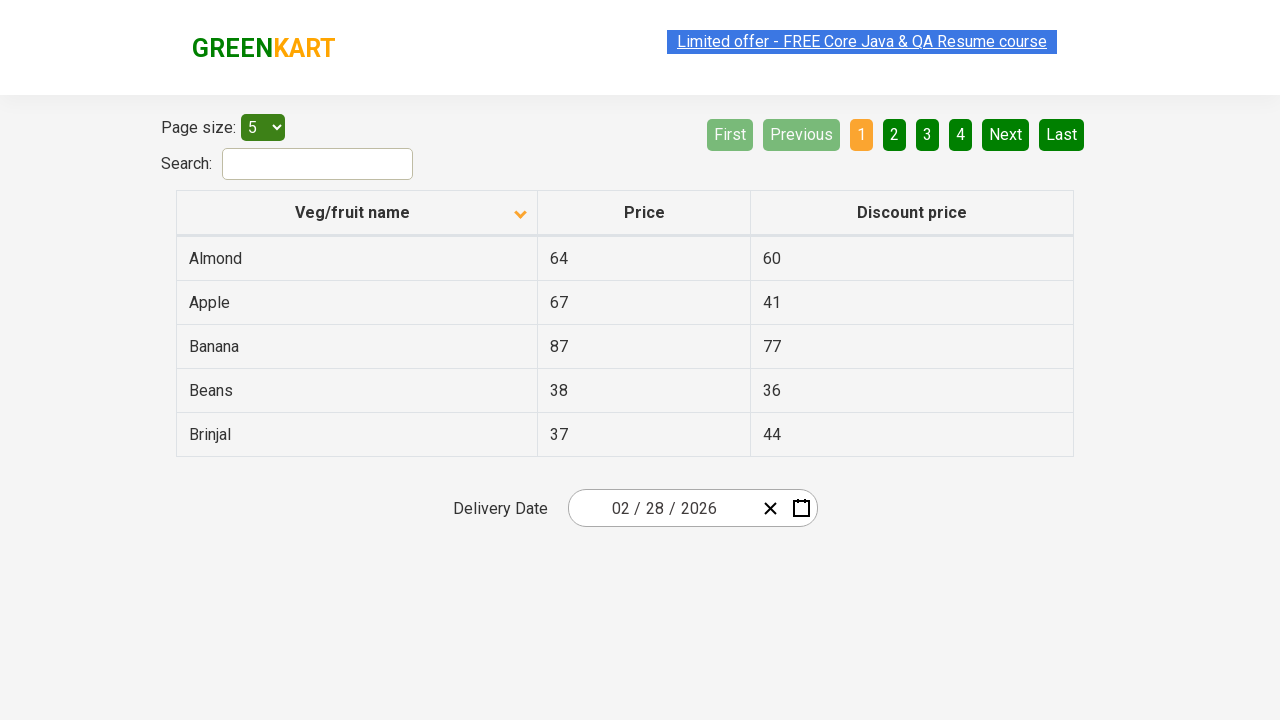

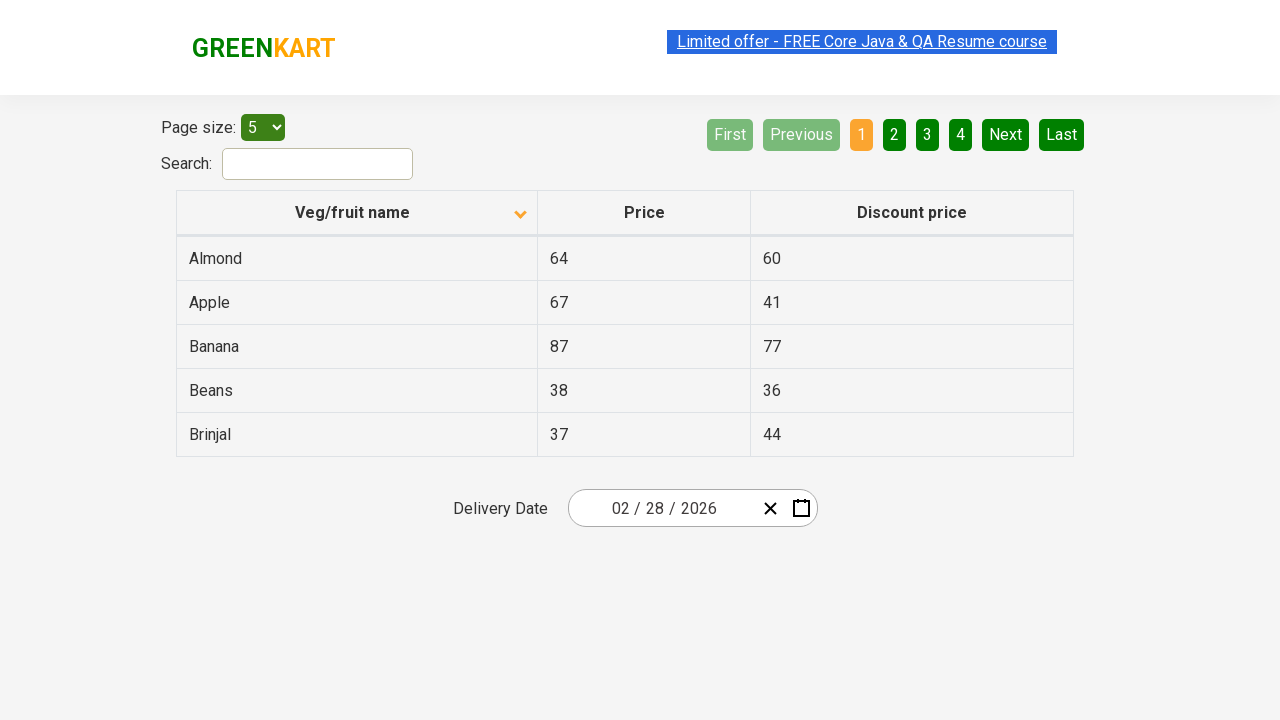